Tests checkbox selection functionality by finding all checkboxes on a form and clicking specific ones based on their name attribute (input_9.1 and input_9.4)

Starting URL: https://mslk.com/reactions/great-fake-ecommerce-website/

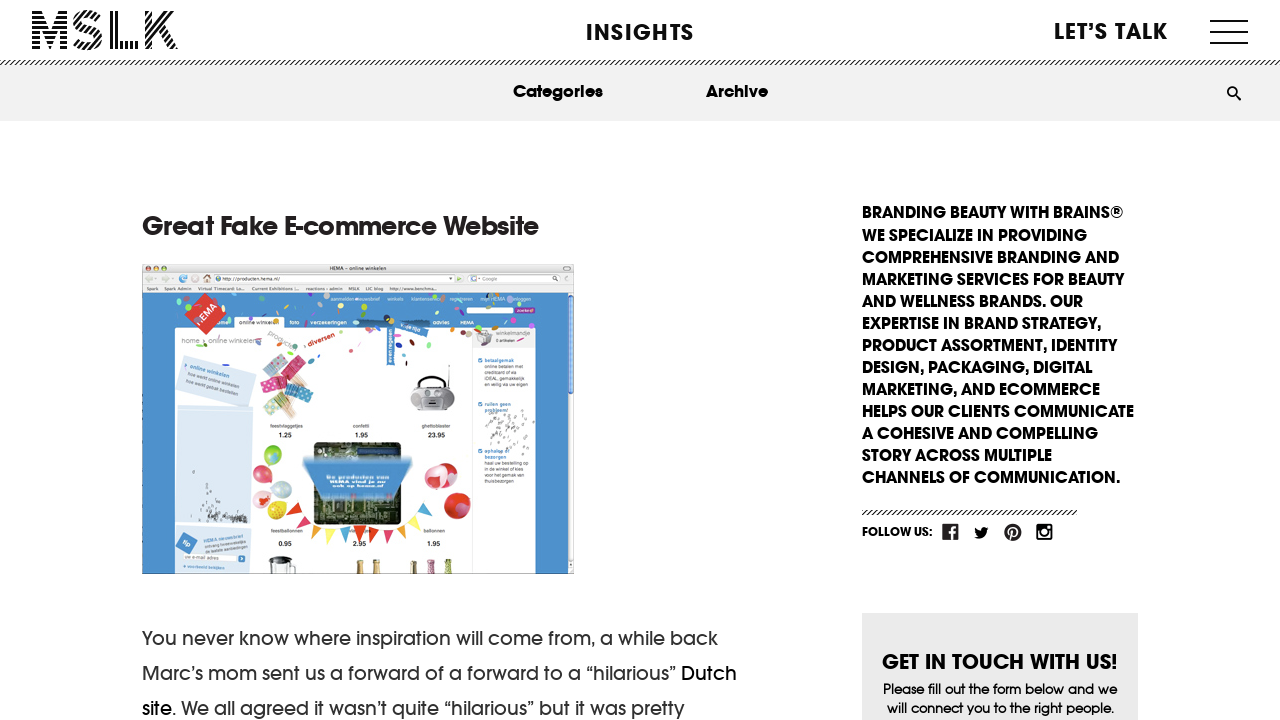

Waited for checkboxes with class 'gfield-choice-input' to be present
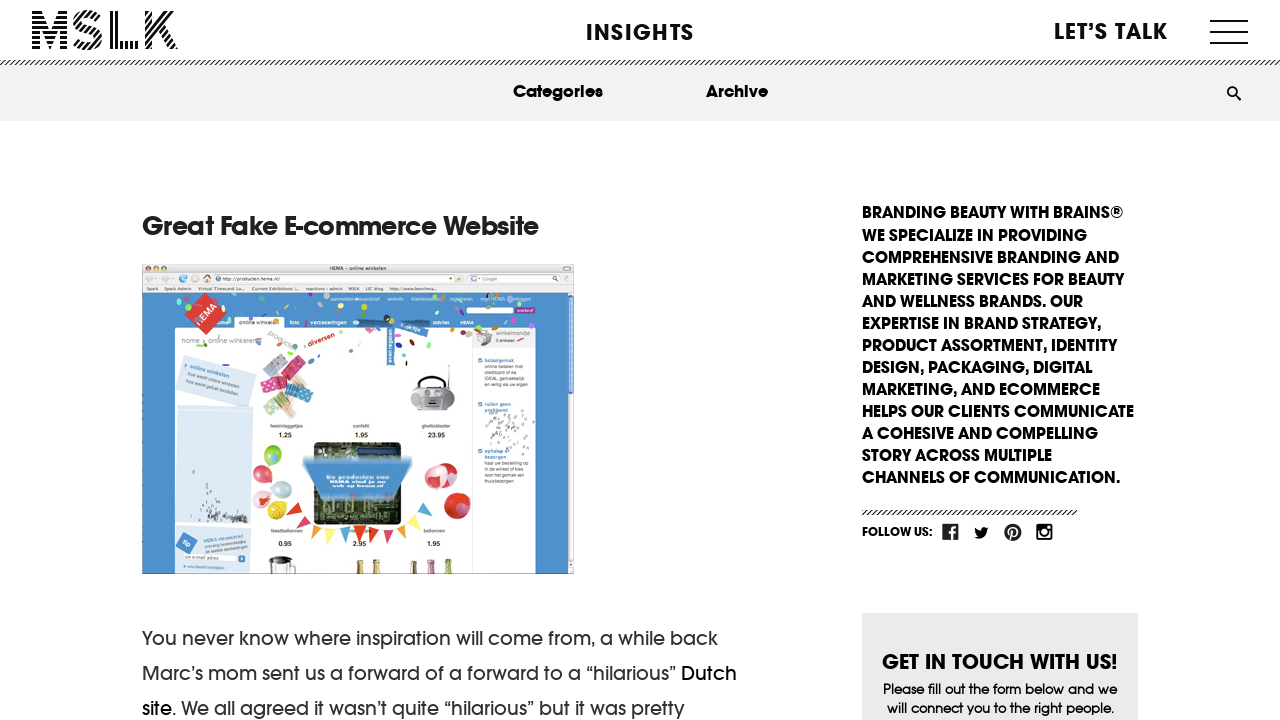

Located all checkboxes with class 'gfield-choice-input'
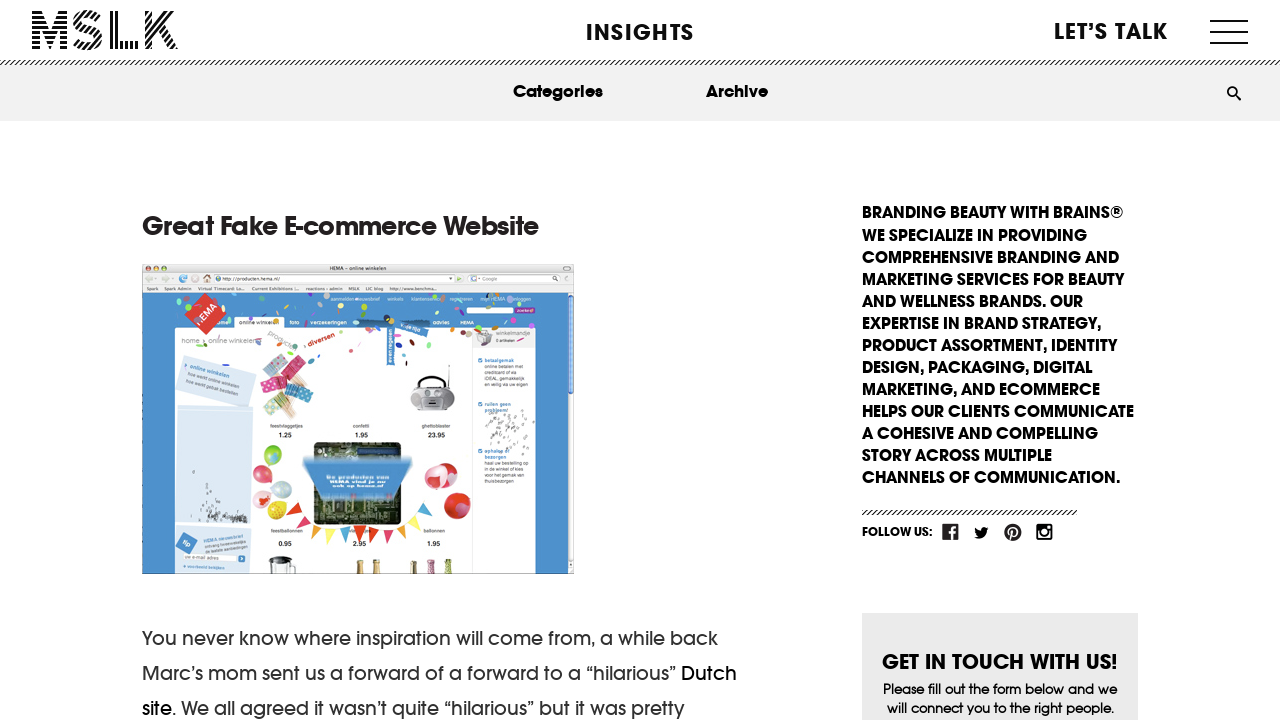

Found 13 checkboxes on the form
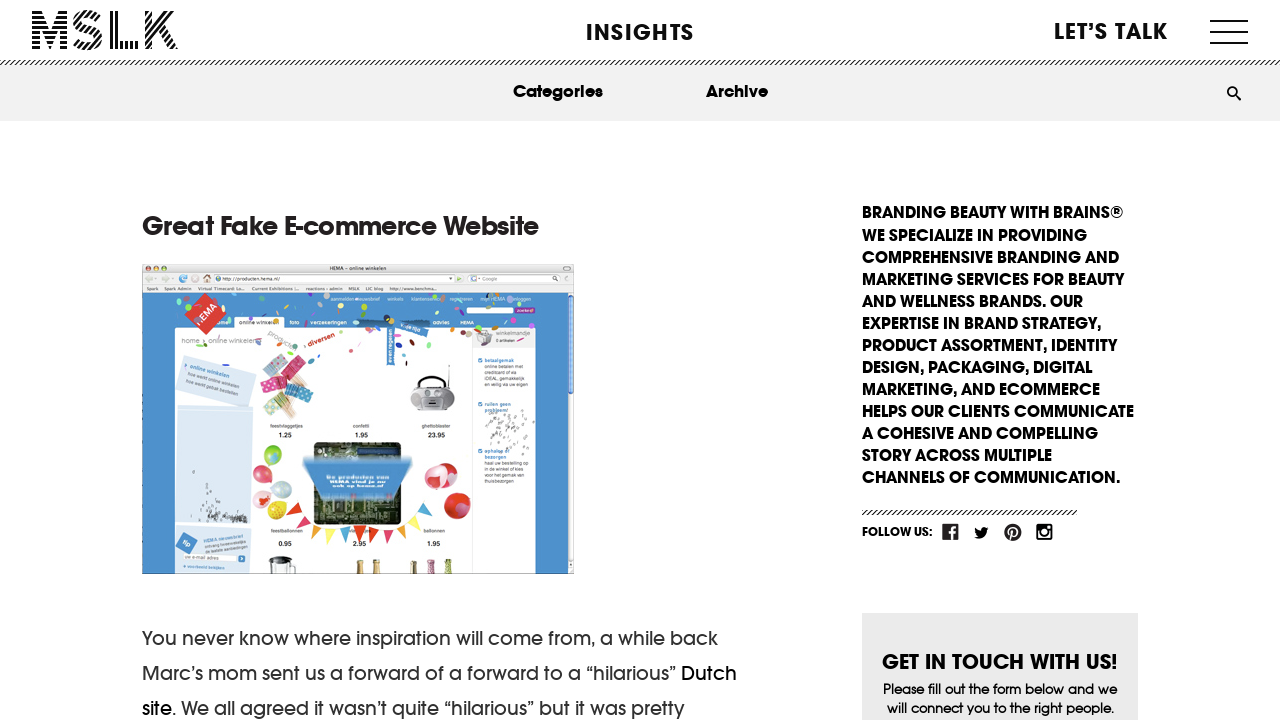

Clicked checkbox with name attribute 'input_9.1' at (889, 360) on input.gfield-choice-input >> nth=0
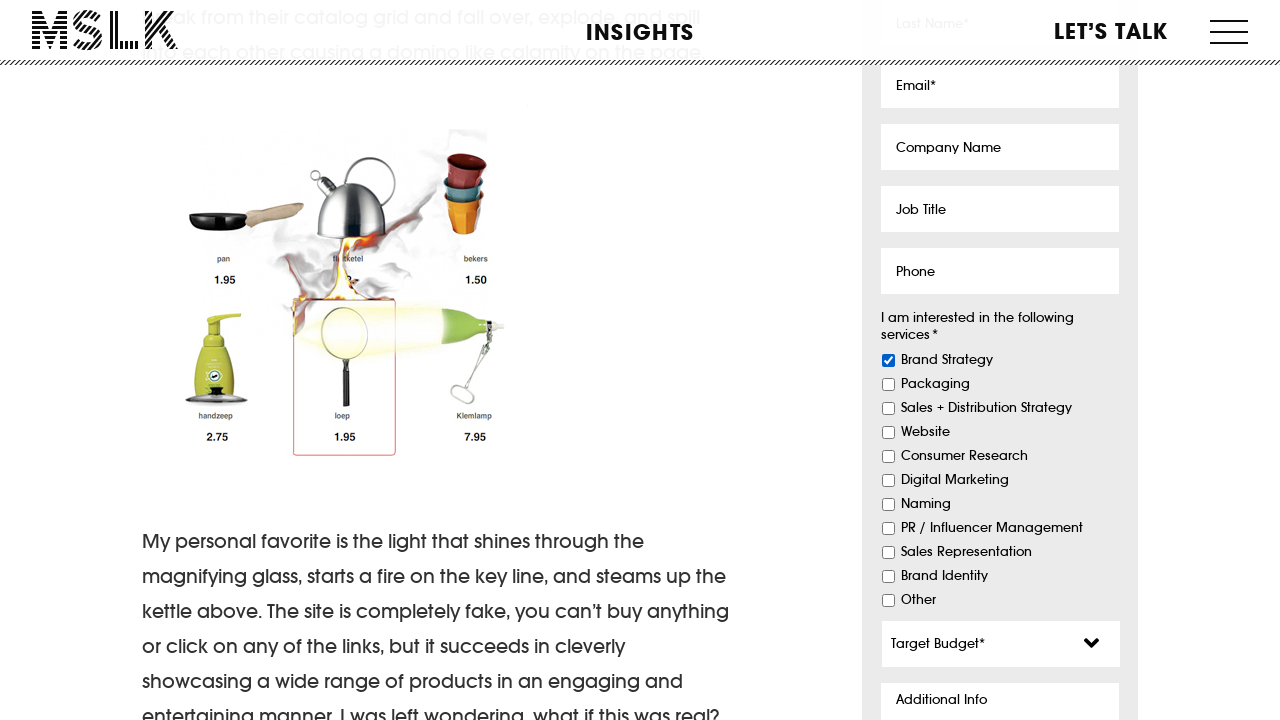

Clicked checkbox with name attribute 'input_9.4' at (889, 432) on input.gfield-choice-input >> nth=3
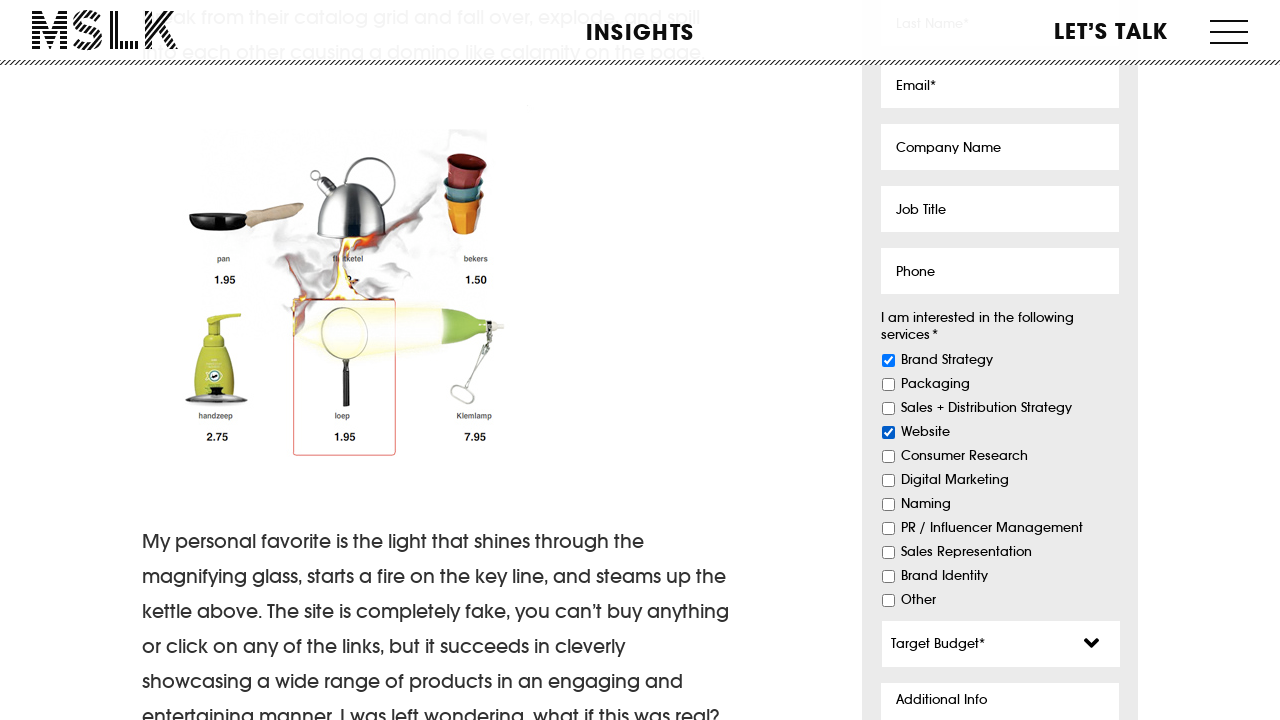

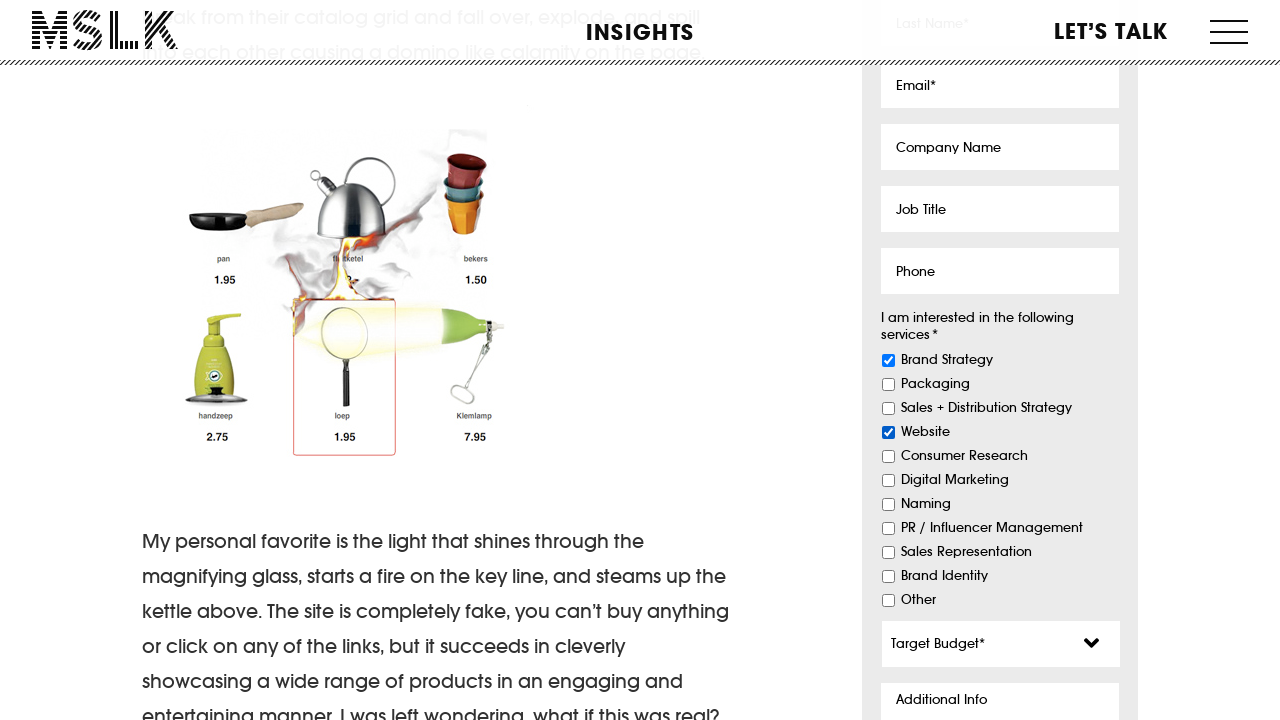